Tests navigation to the Team page via Start menu and verifies the H3 header names of team members

Starting URL: https://www.99-bottles-of-beer.net/

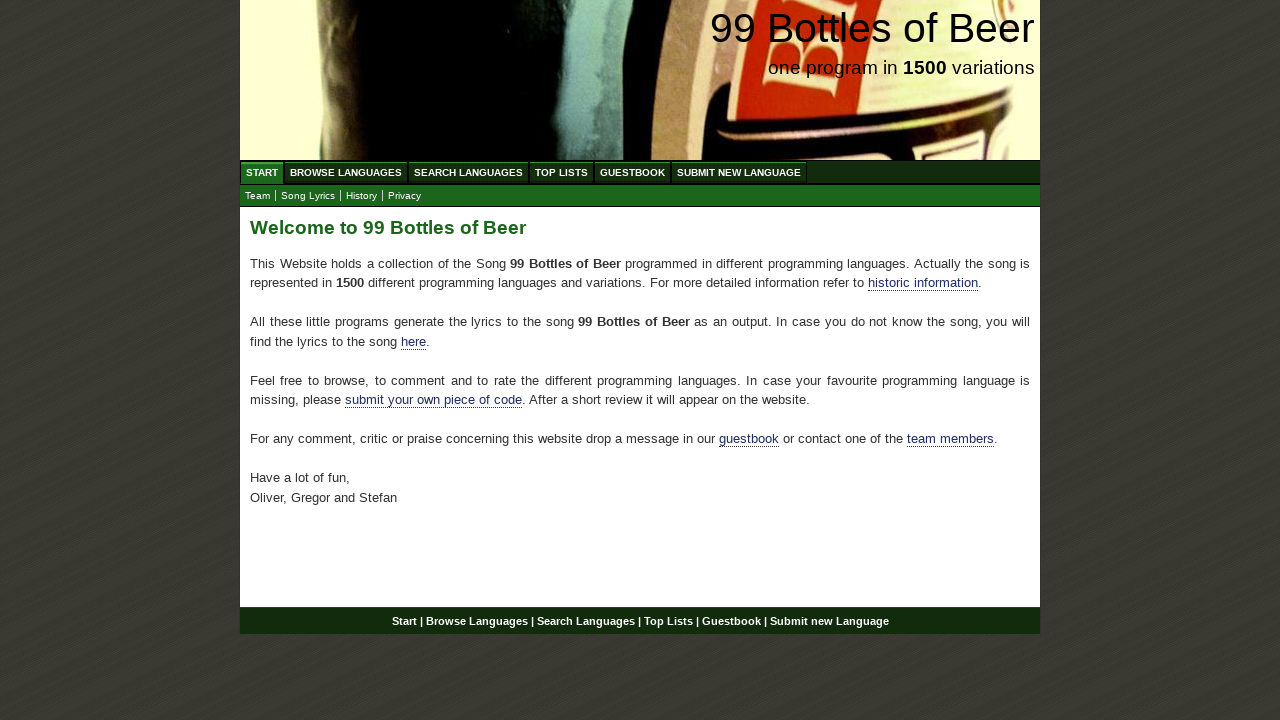

Clicked on Start menu at (262, 172) on xpath=//ul[@id='menu']//a[text()='Start']
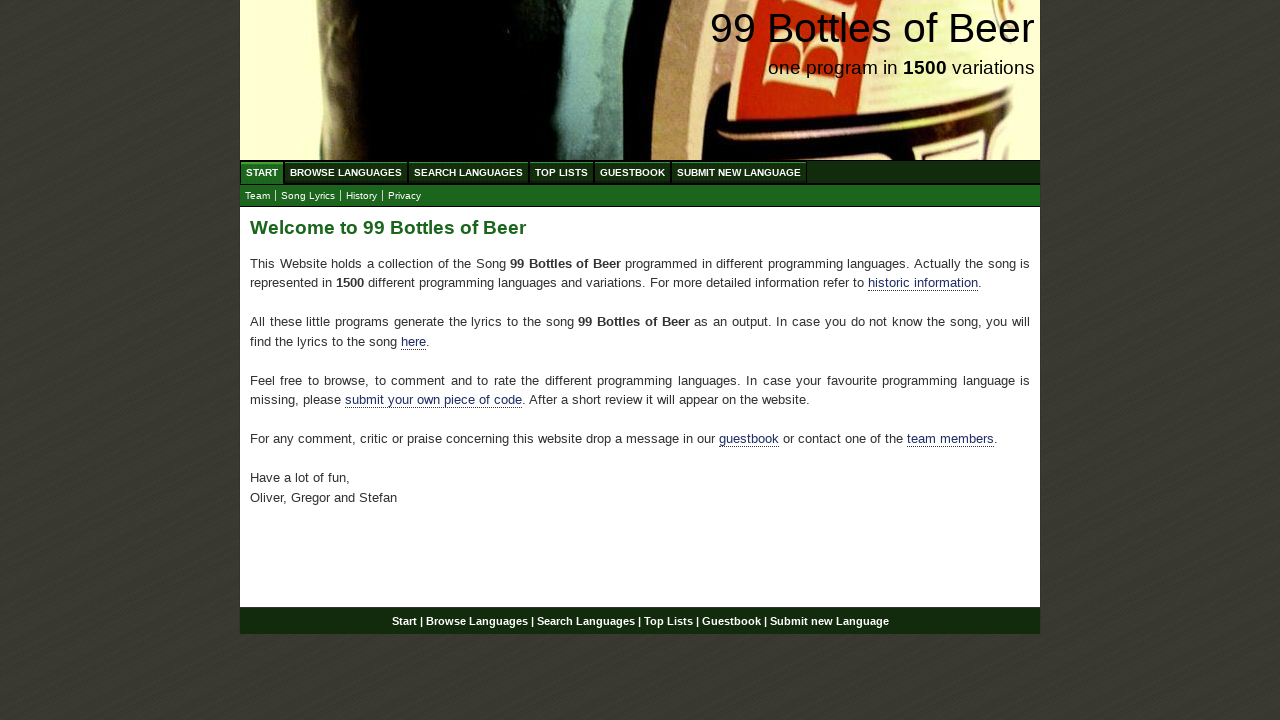

Clicked on Team submenu link at (258, 196) on #submenu a[href='team.html']
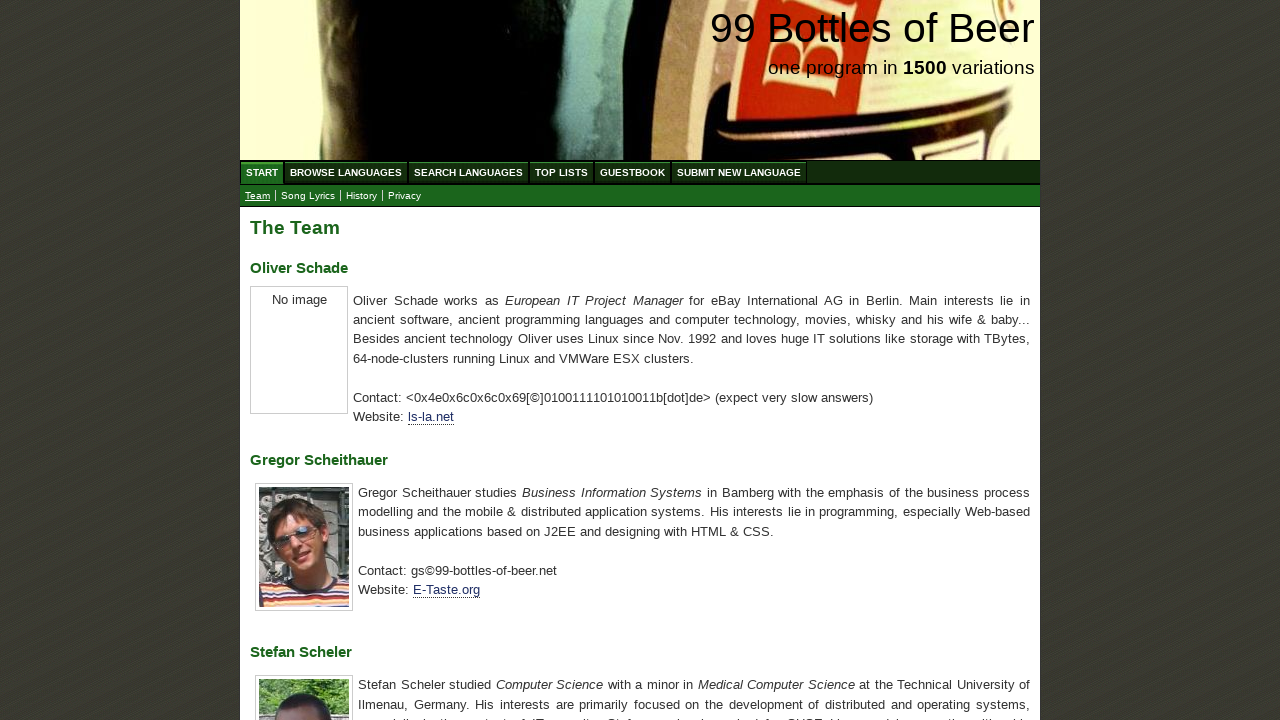

Team page loaded and H3 headers for team members are visible
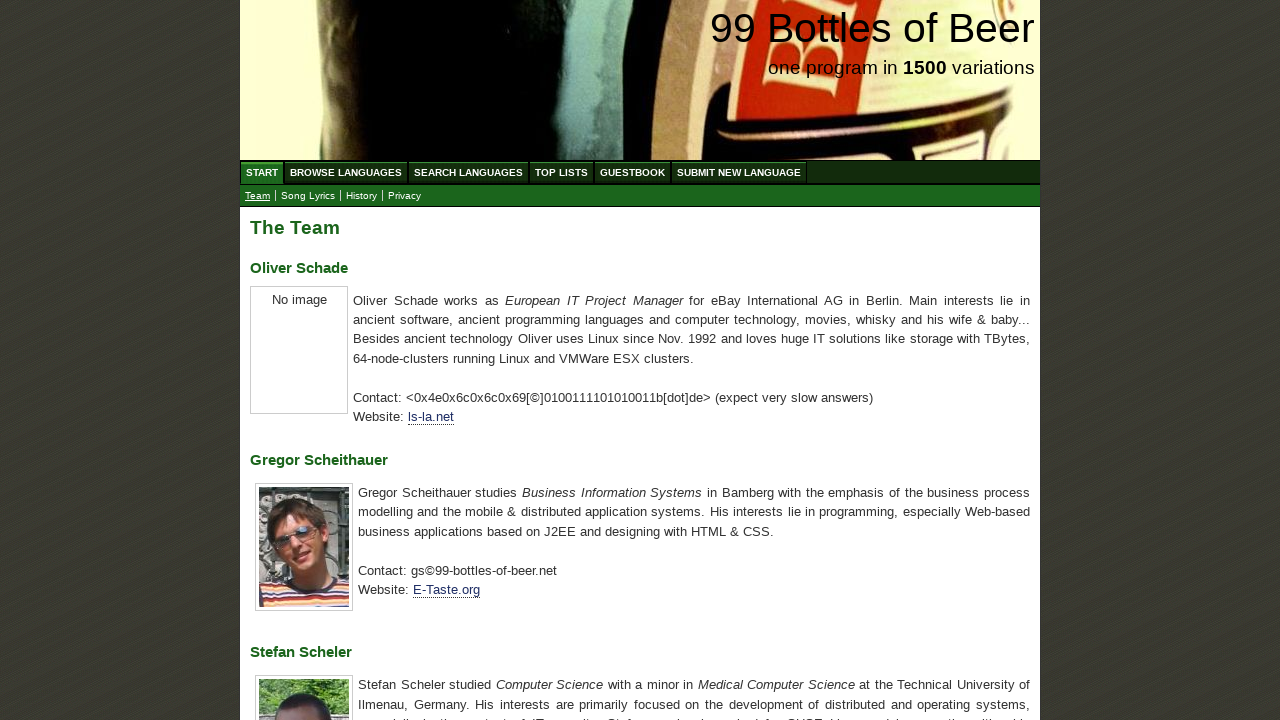

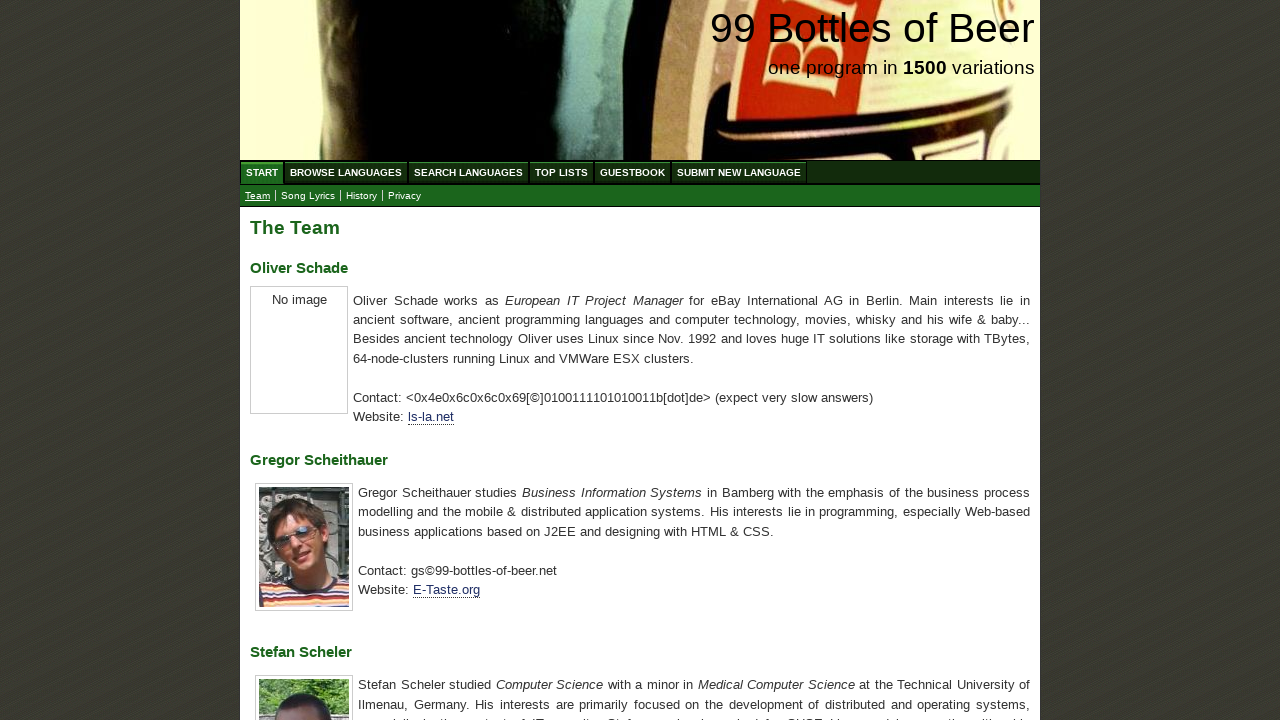